Tests handling a JavaScript alert by clicking a button that triggers an alert, then accepting it

Starting URL: https://demoqa.com/alerts

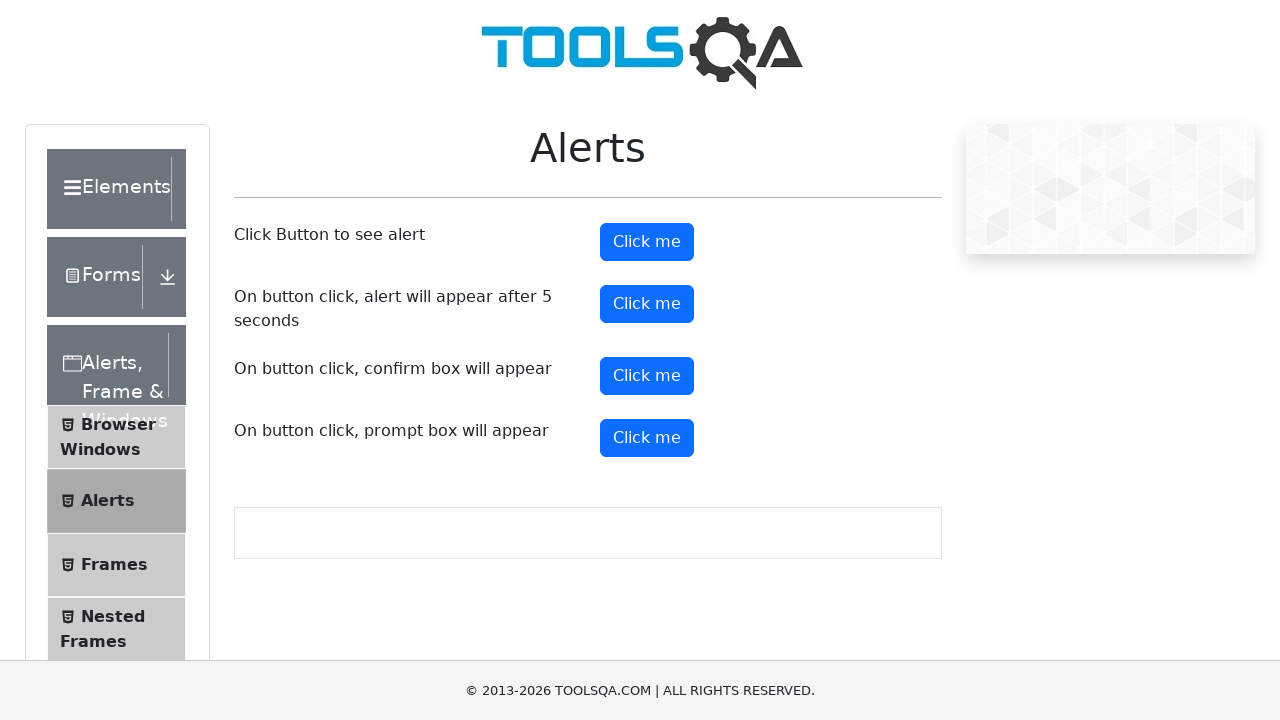

Clicked alert button to trigger JavaScript alert at (647, 242) on #alertButton
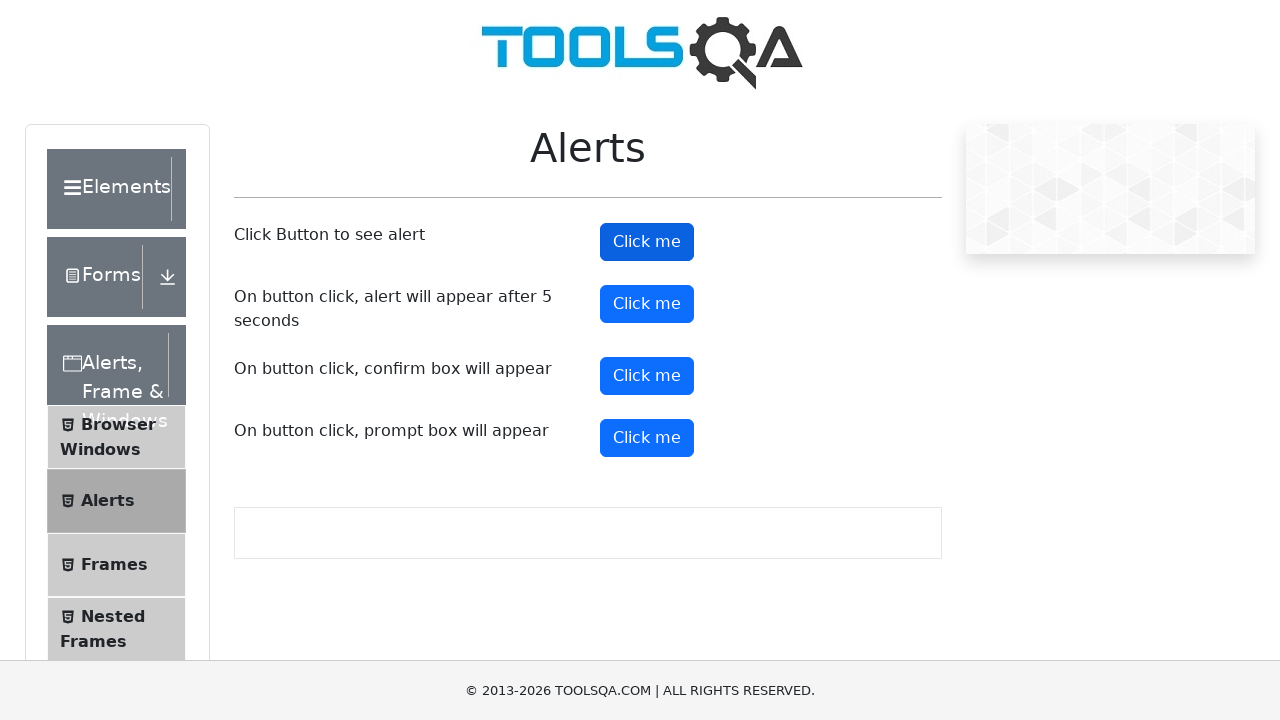

Set up dialog handler to accept alerts
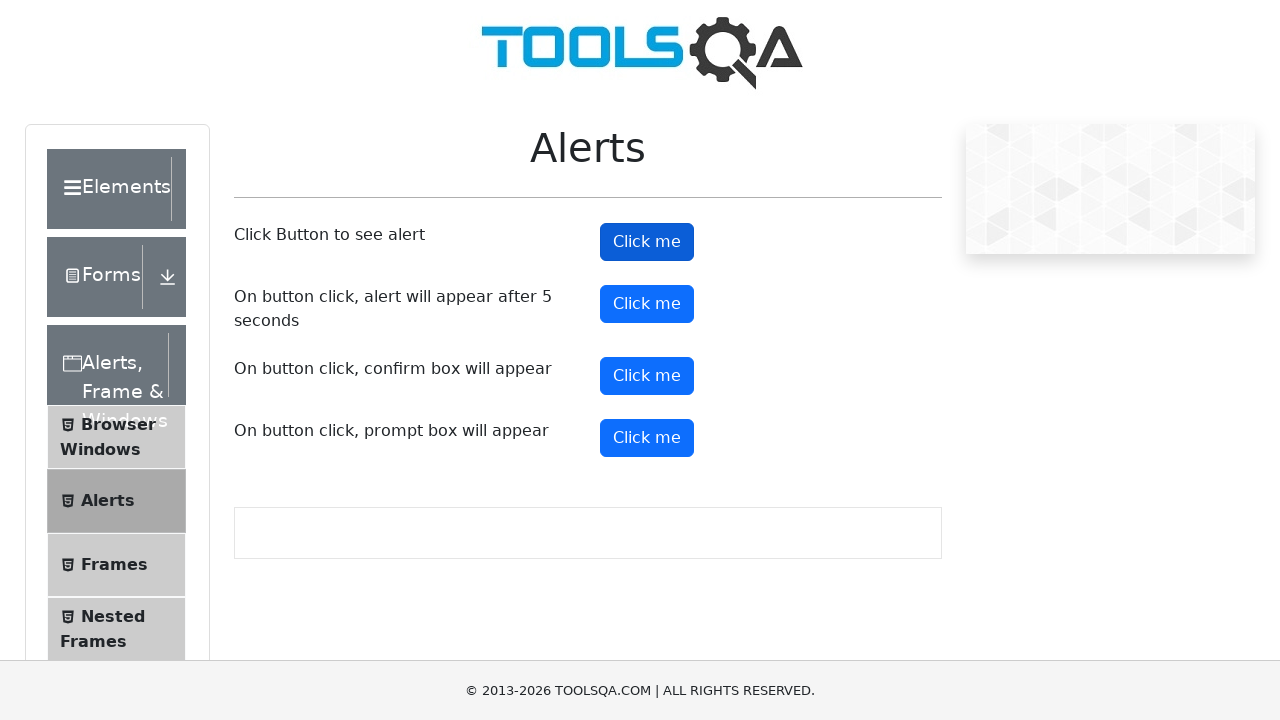

Waited for alert to be handled
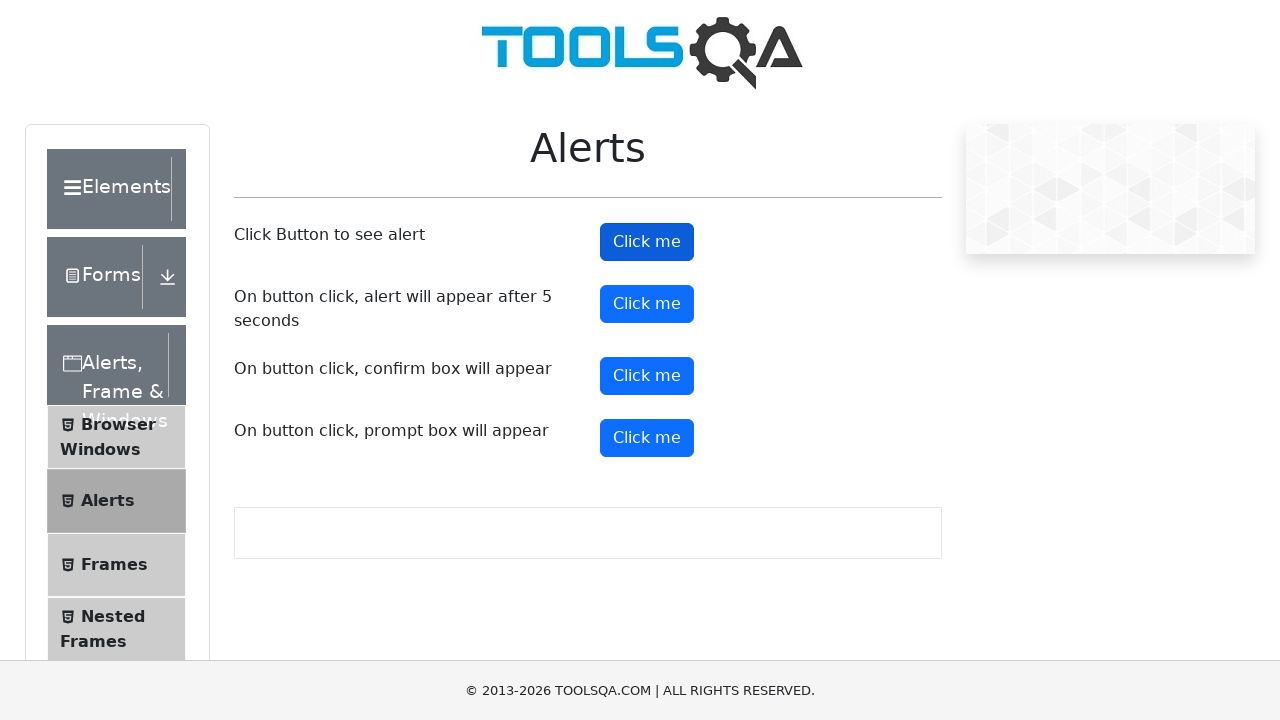

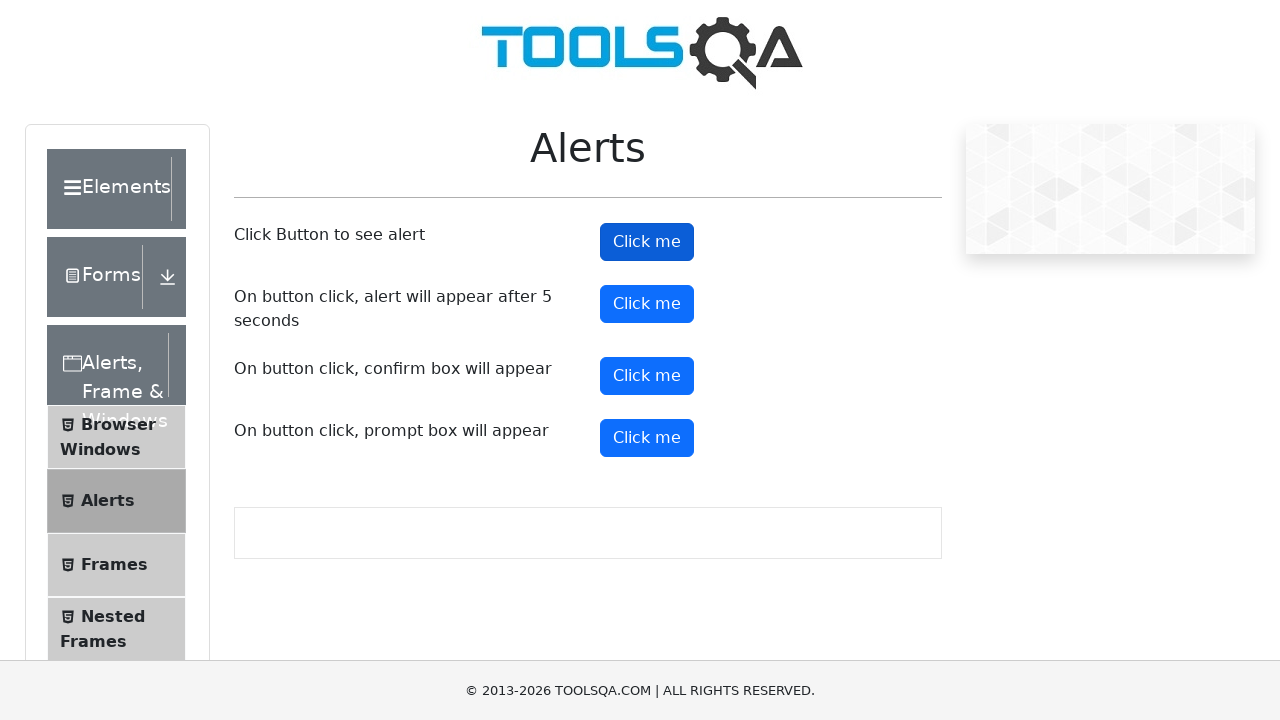